Tests clicking a button that appears with a delay and verifies that a success message is displayed

Starting URL: http://suninjuly.github.io/wait1.html

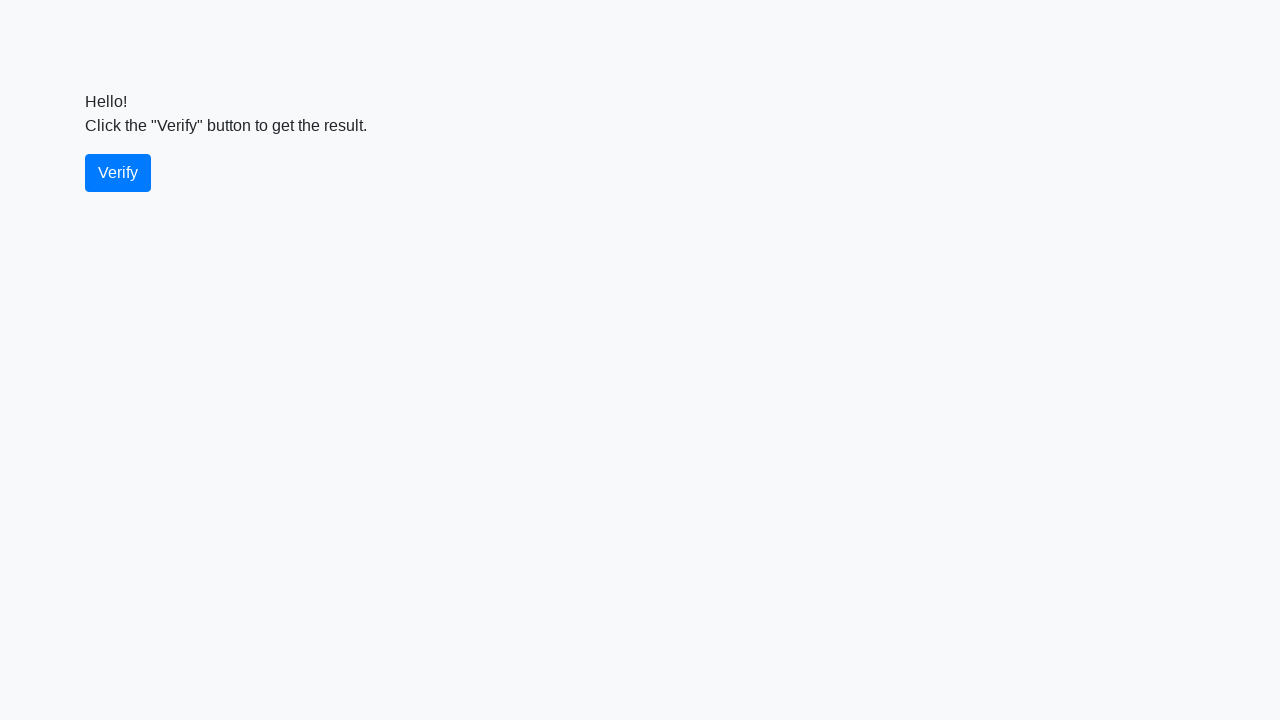

Waited for verify button to appear (timeout: 5000ms)
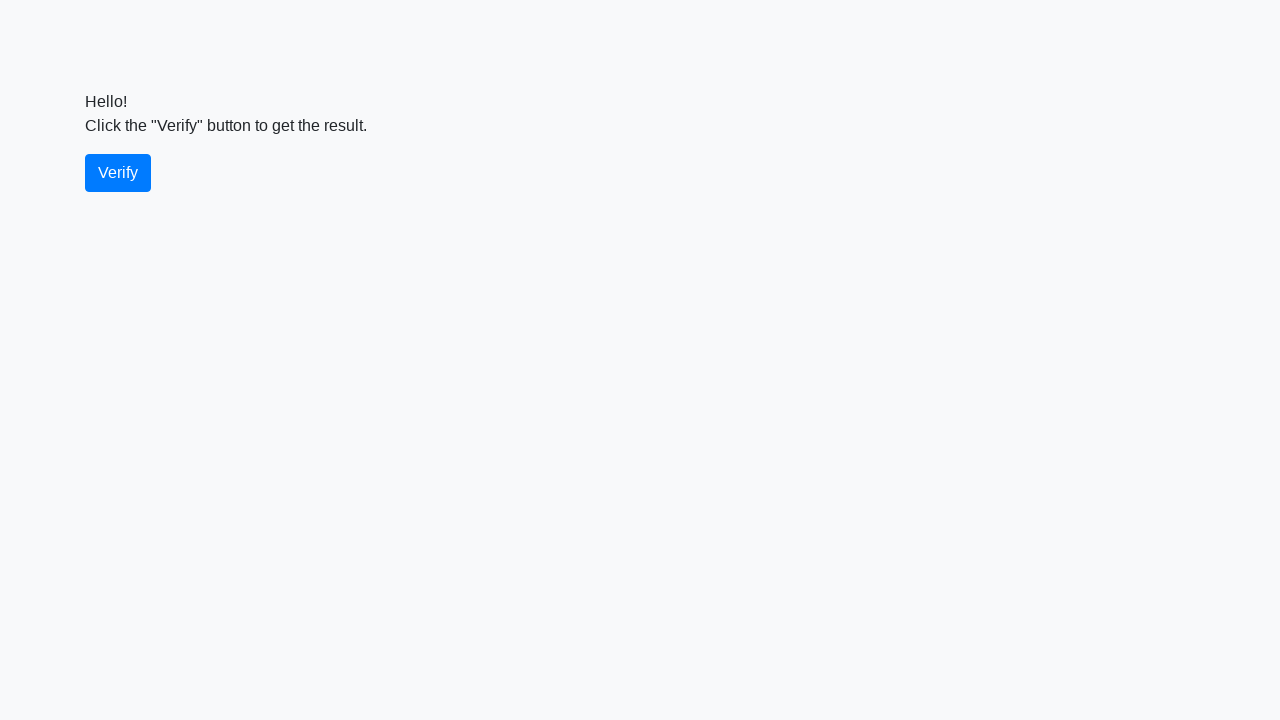

Clicked the verify button at (118, 173) on #verify
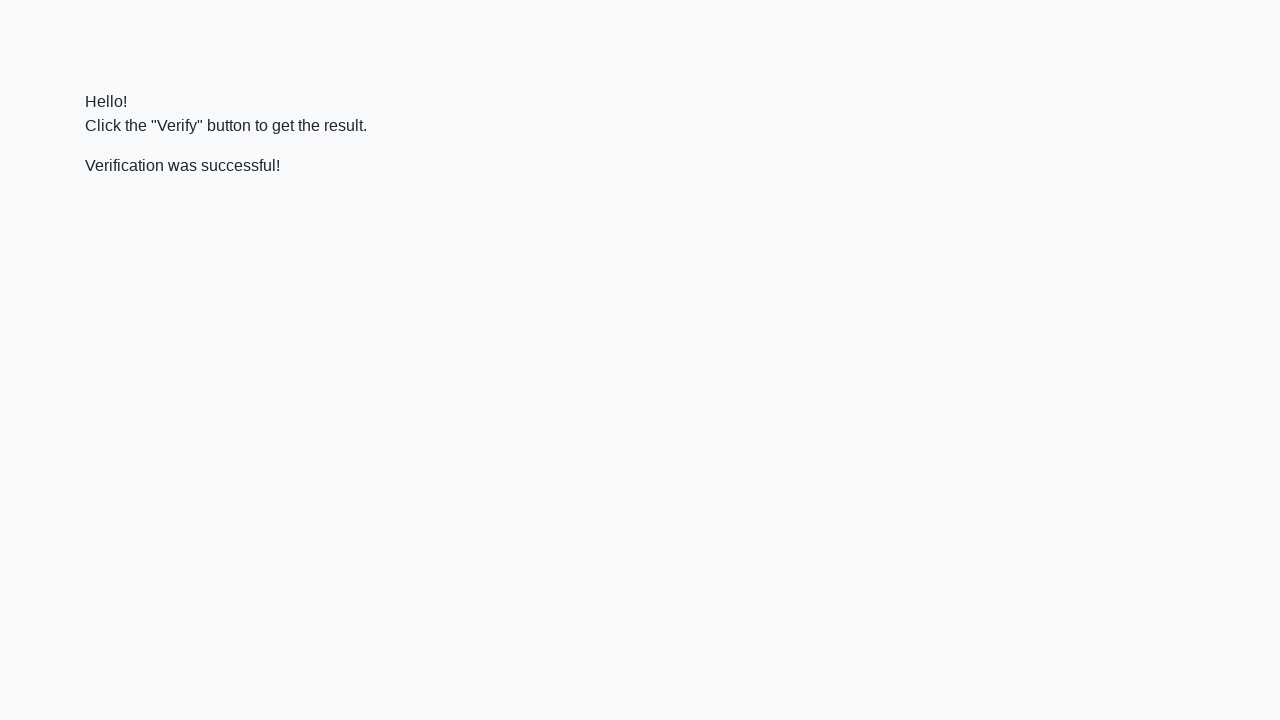

Success message element appeared
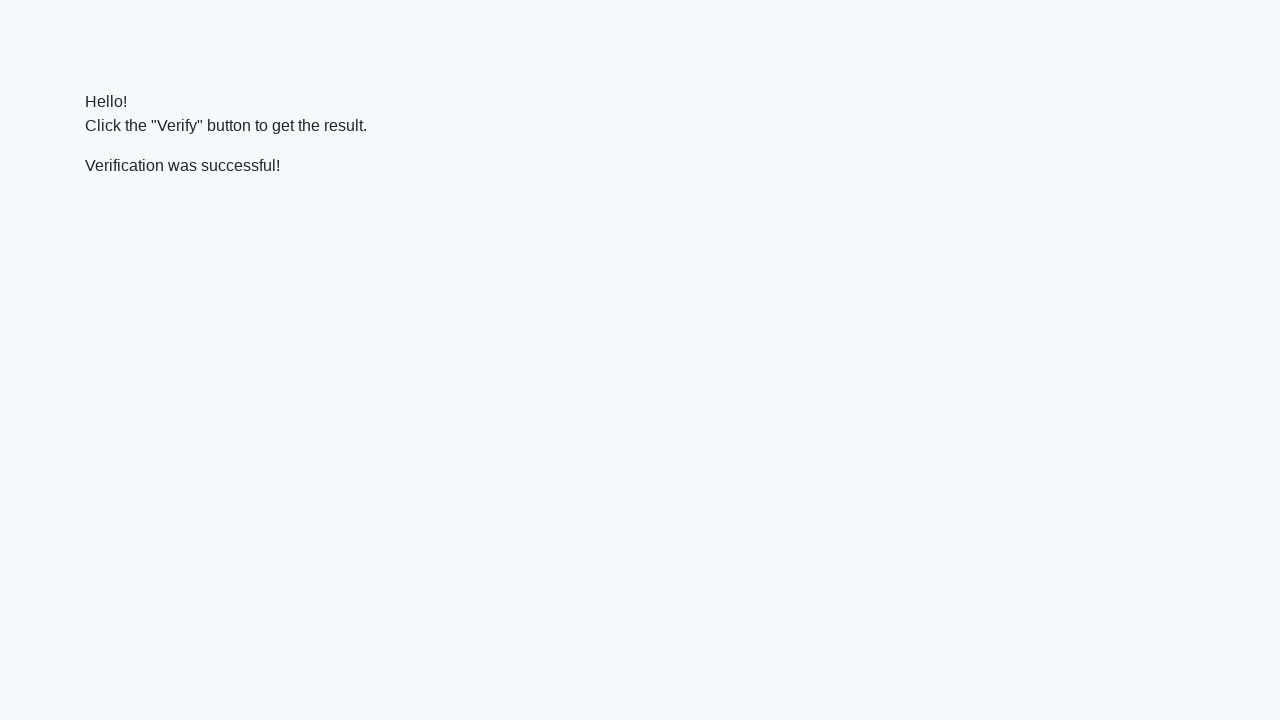

Retrieved text content from success message
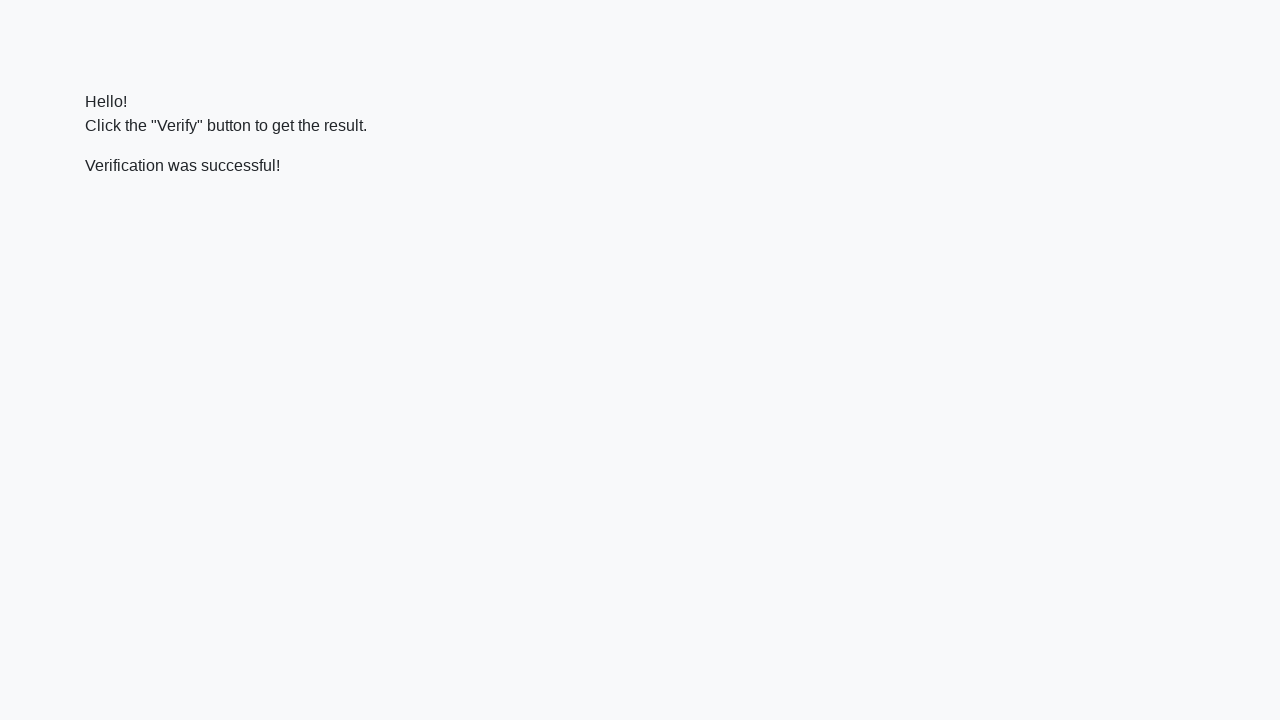

Verified that success message contains 'successful'
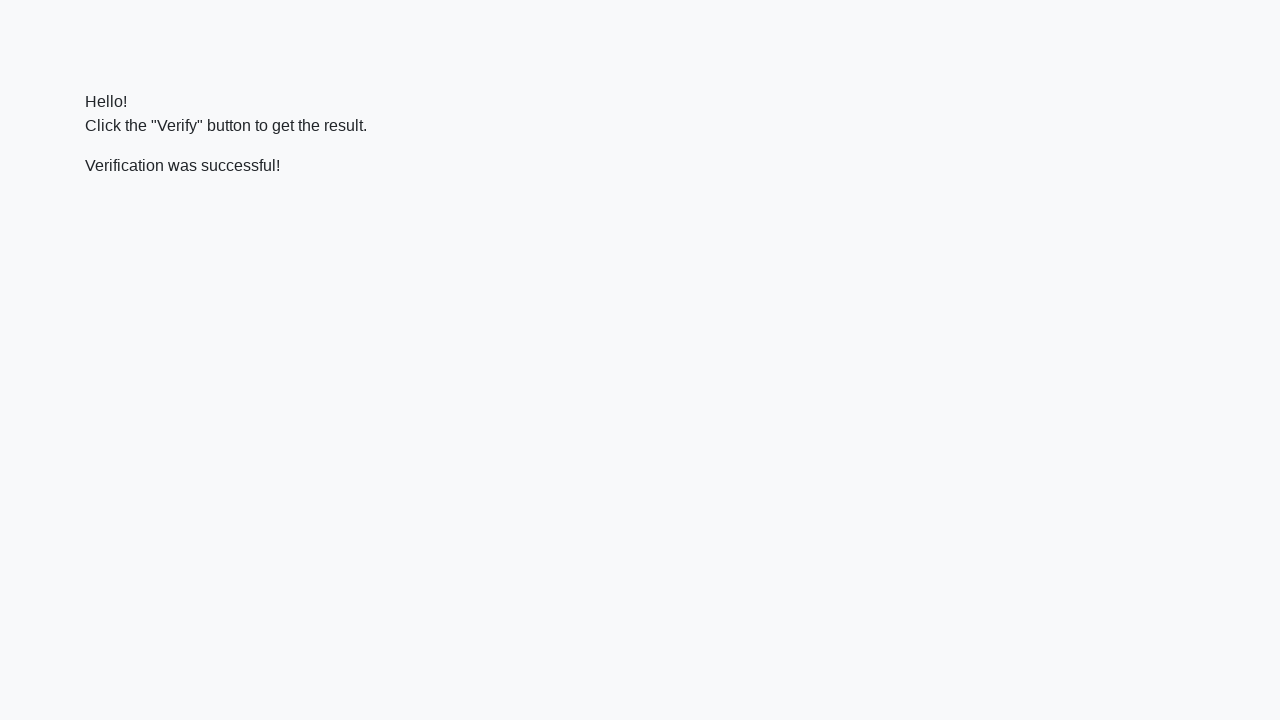

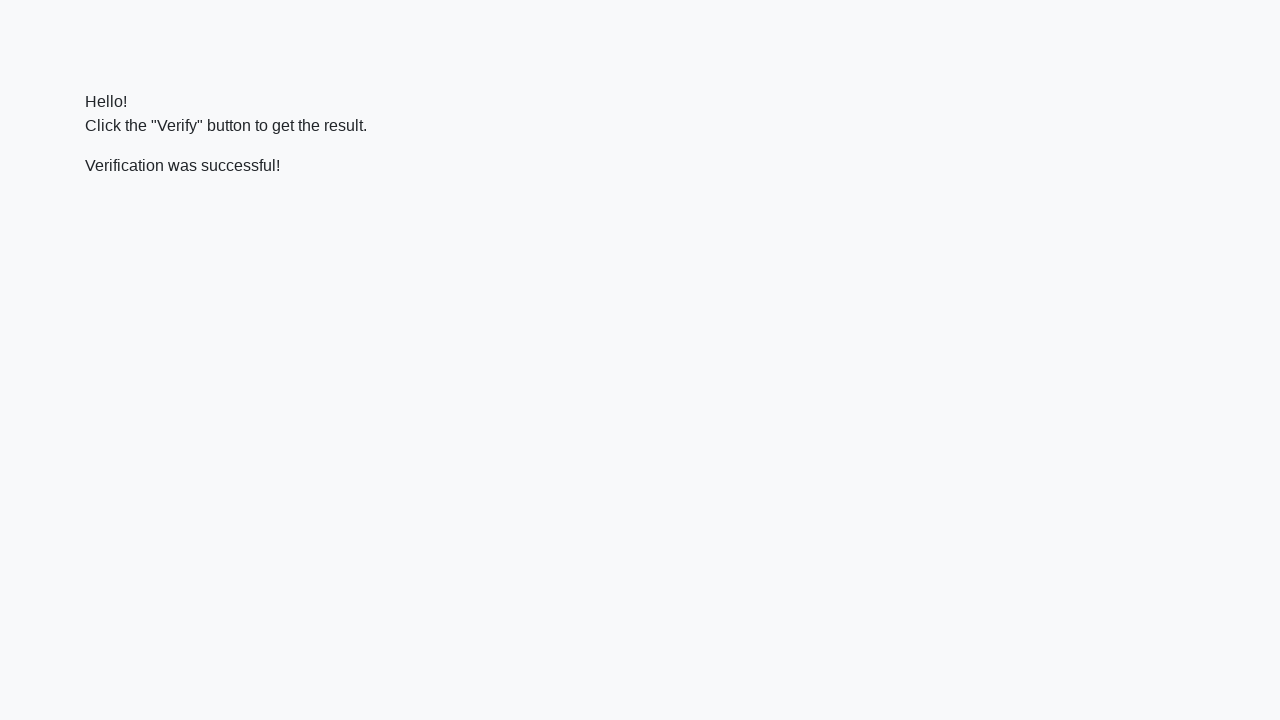